Tests window handling by clicking a link that opens a new tab and verifying the new tab's title

Starting URL: https://the-internet.herokuapp.com/windows

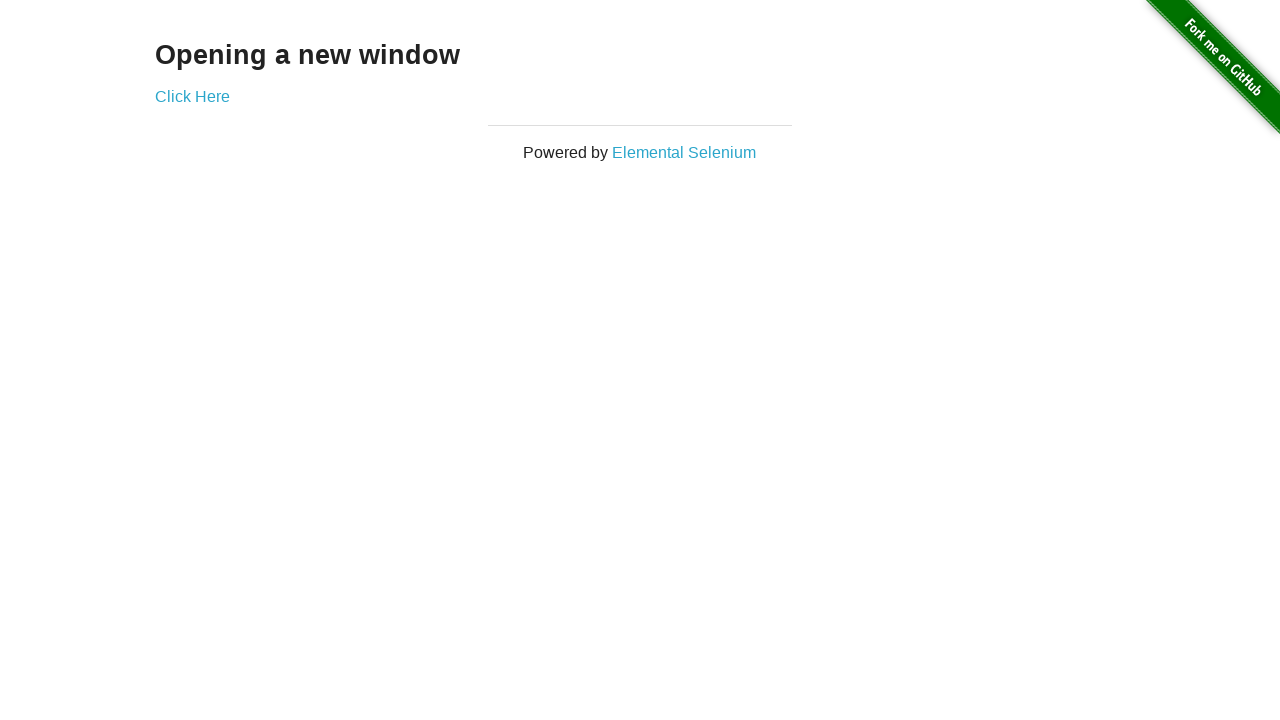

Clicked 'Click Here' link to open new tab at (192, 96) on text=Click Here
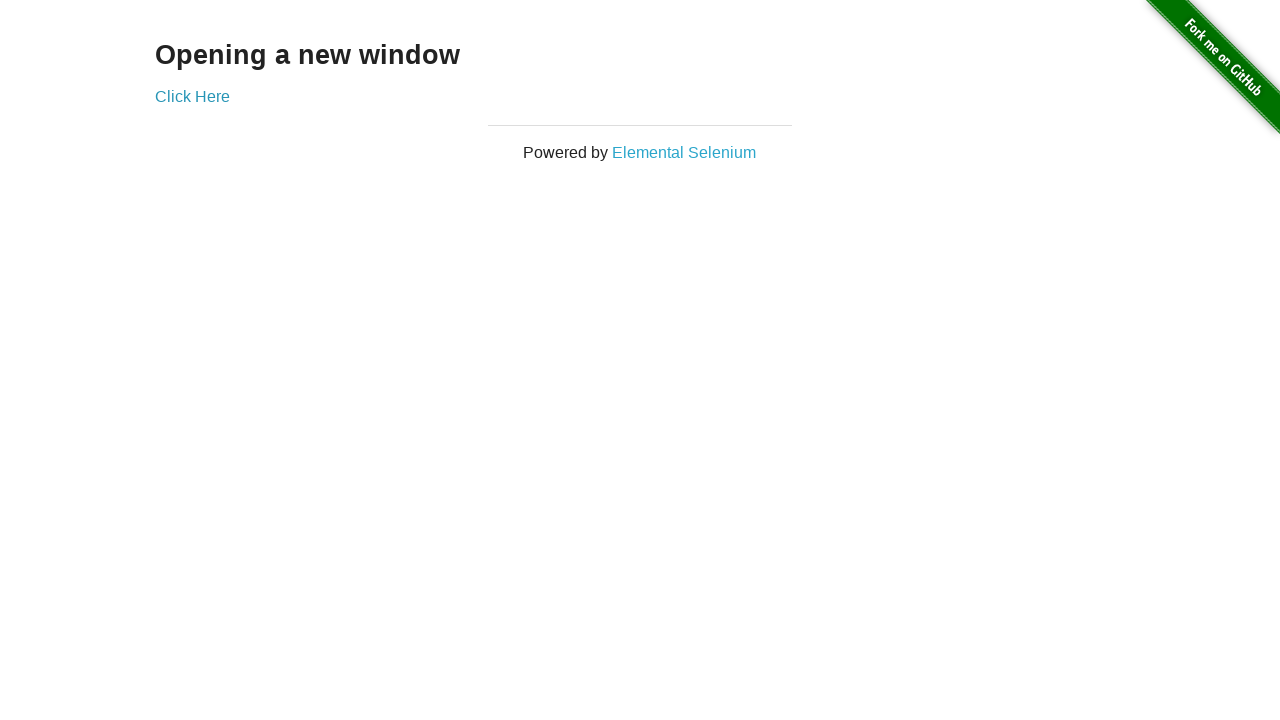

Captured new page/tab object
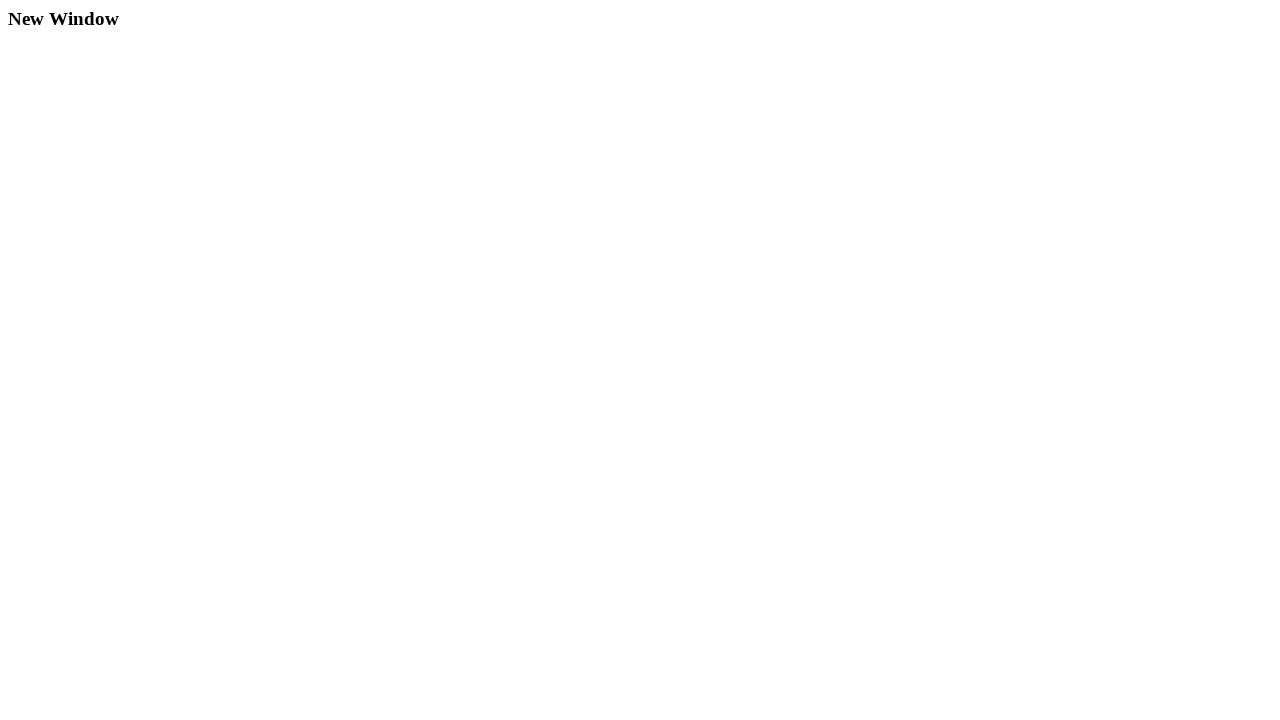

New page finished loading
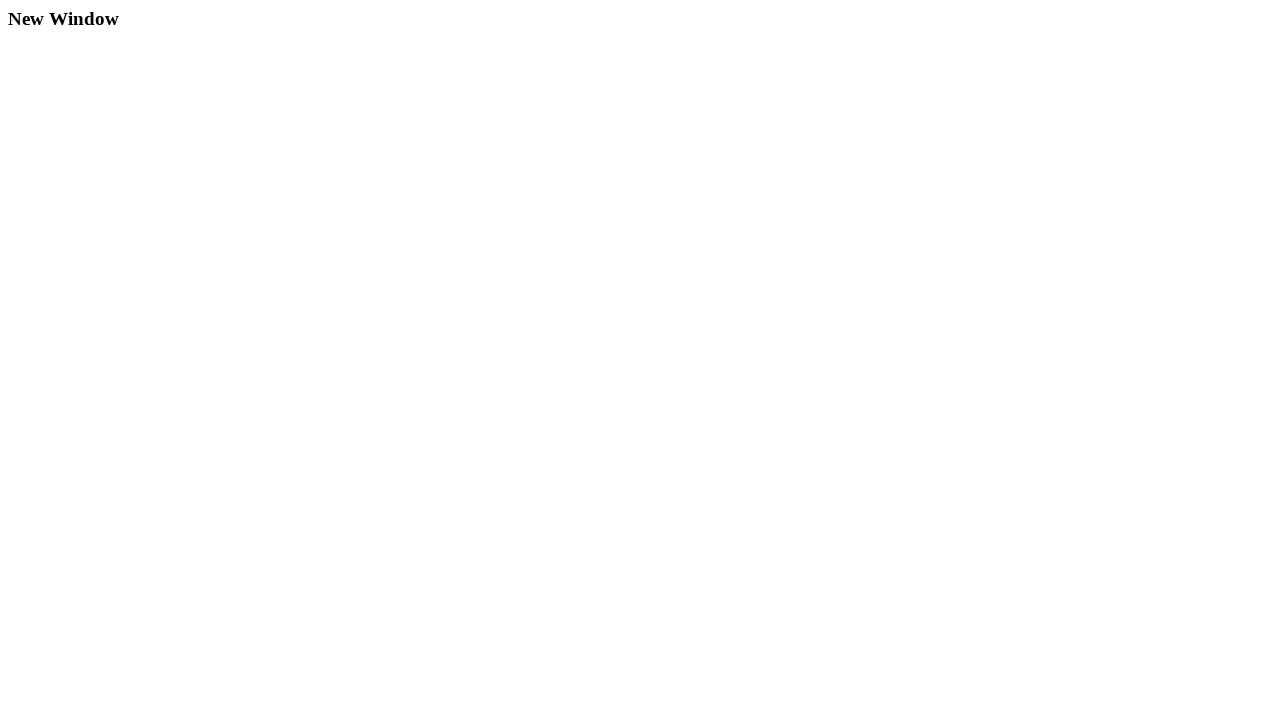

Verified new tab title is 'New Window'
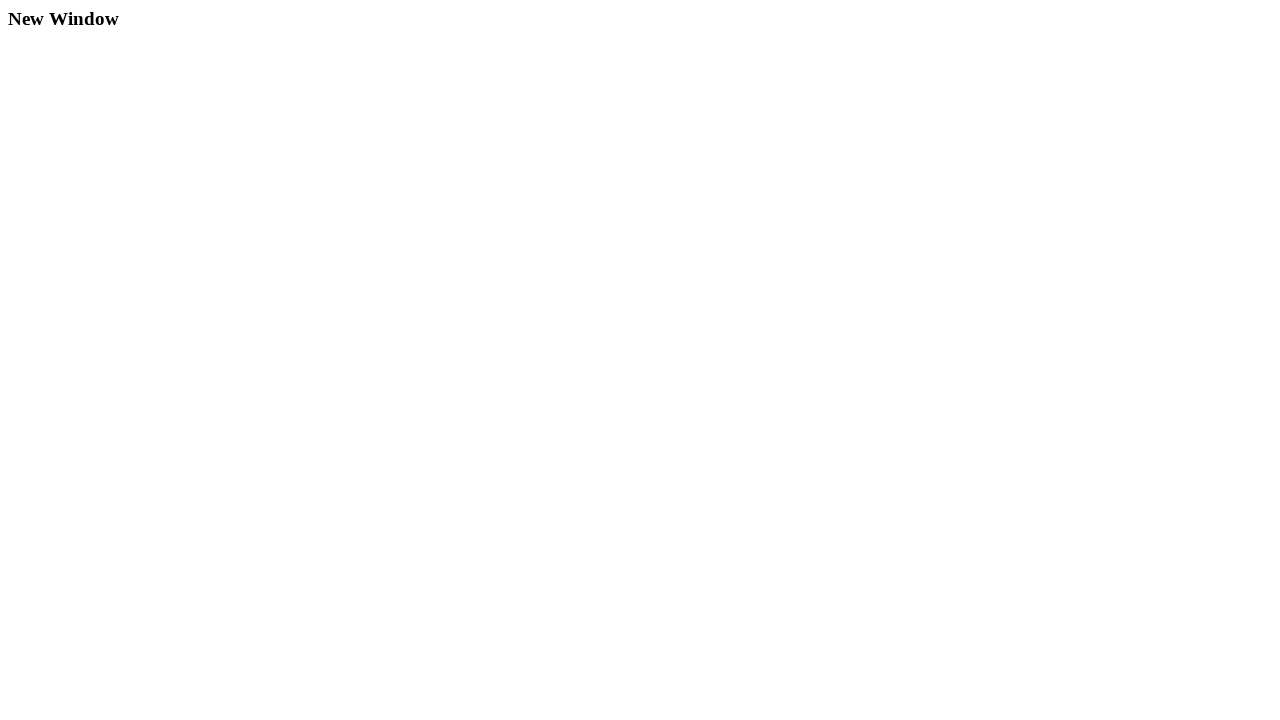

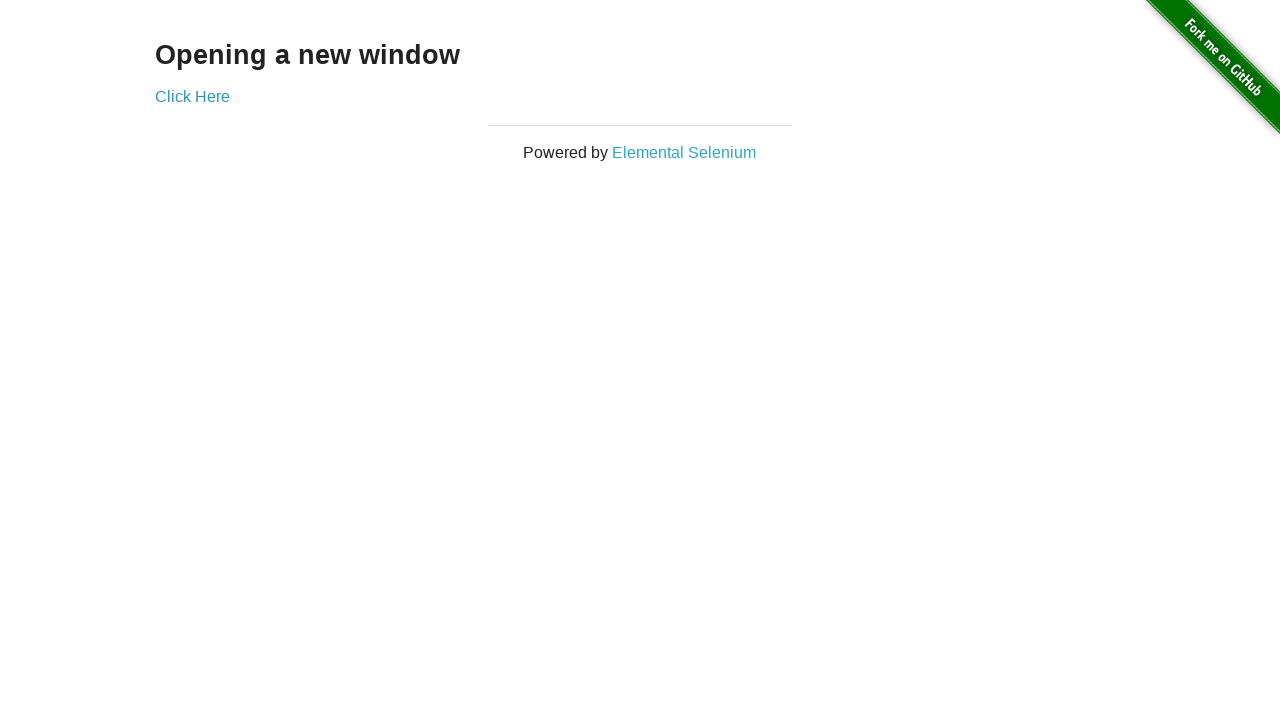